Navigates to the blog page and verifies the page title contains "Daniel Roe"

Starting URL: https://roe.dev/blog

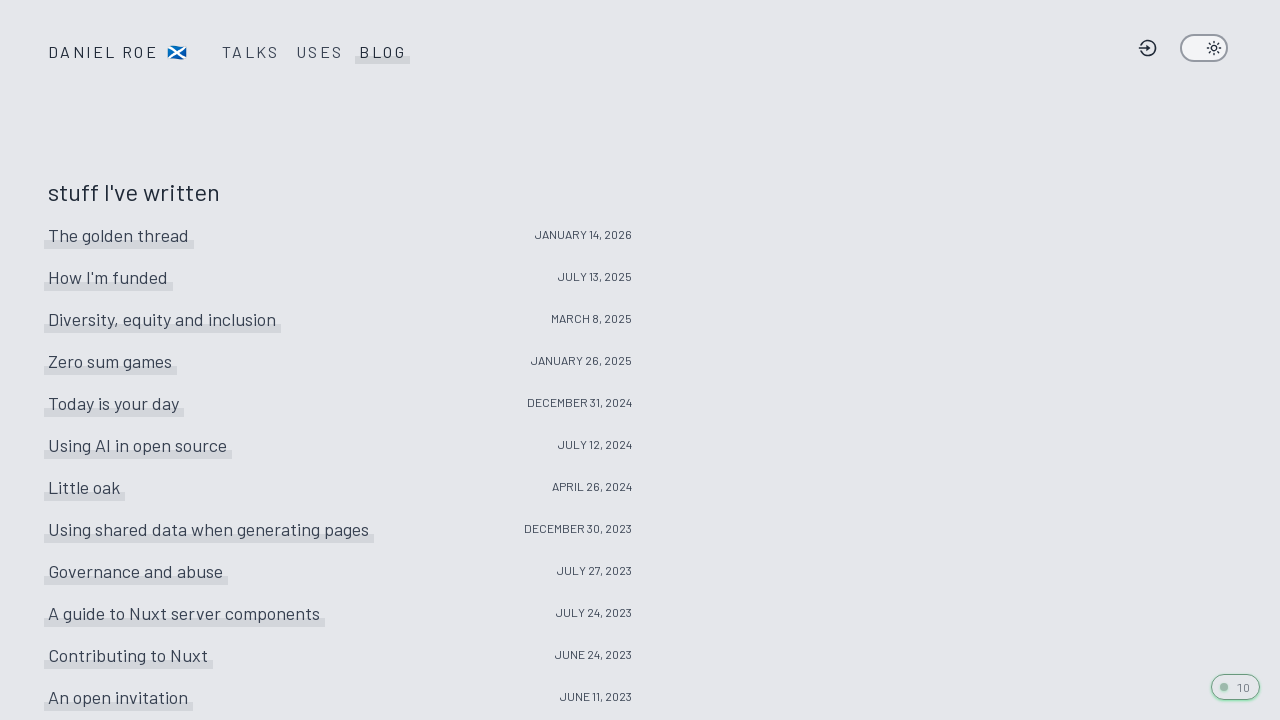

Navigated to blog page at https://roe.dev/blog
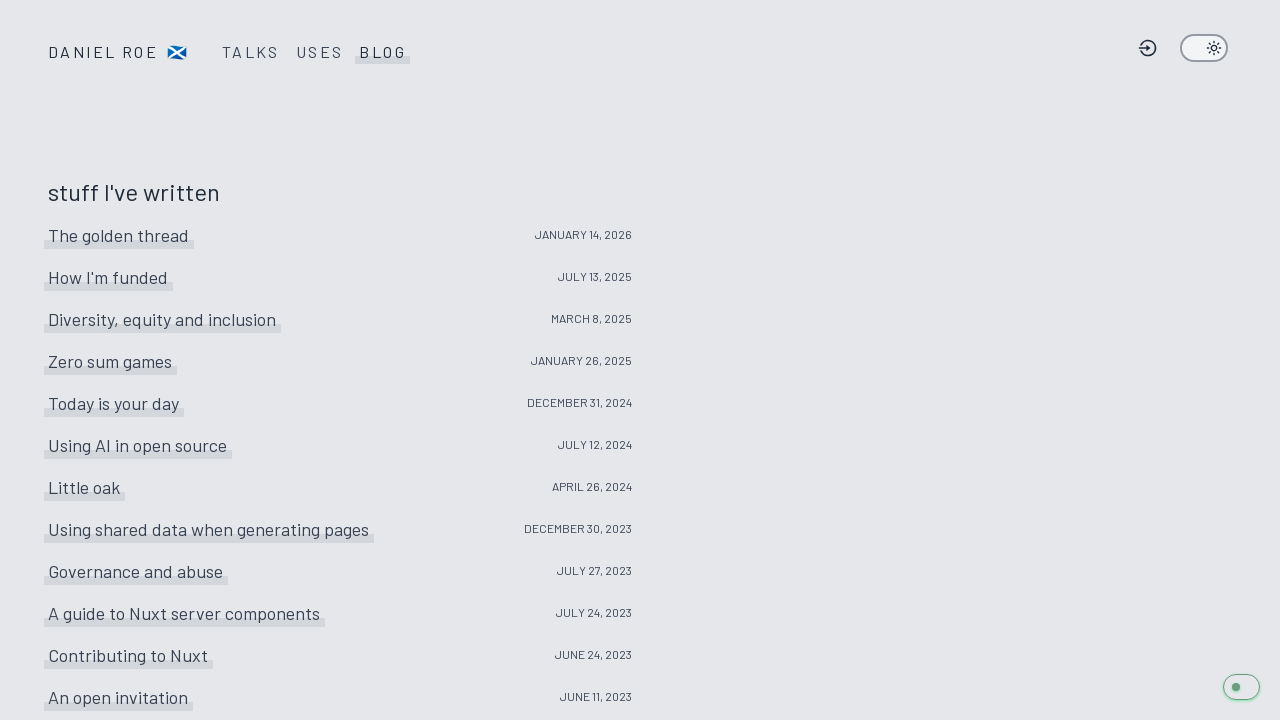

Located page title element
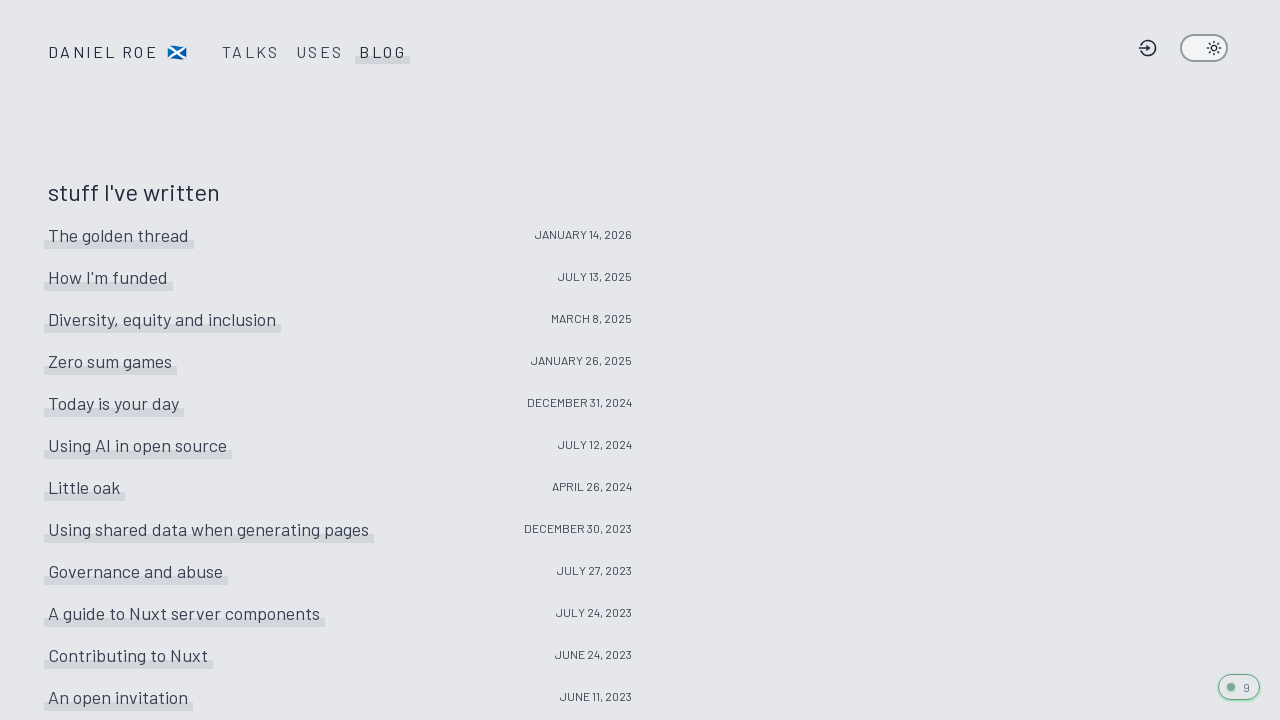

Verified page title contains 'Daniel Roe'
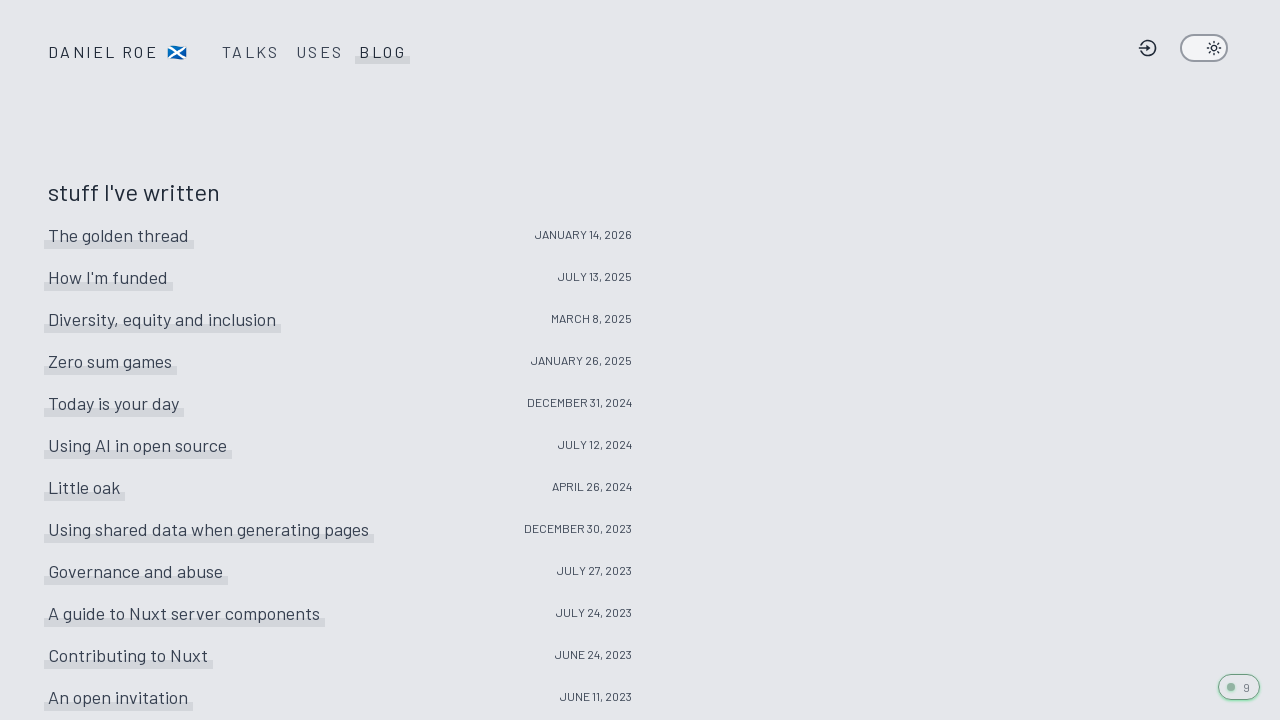

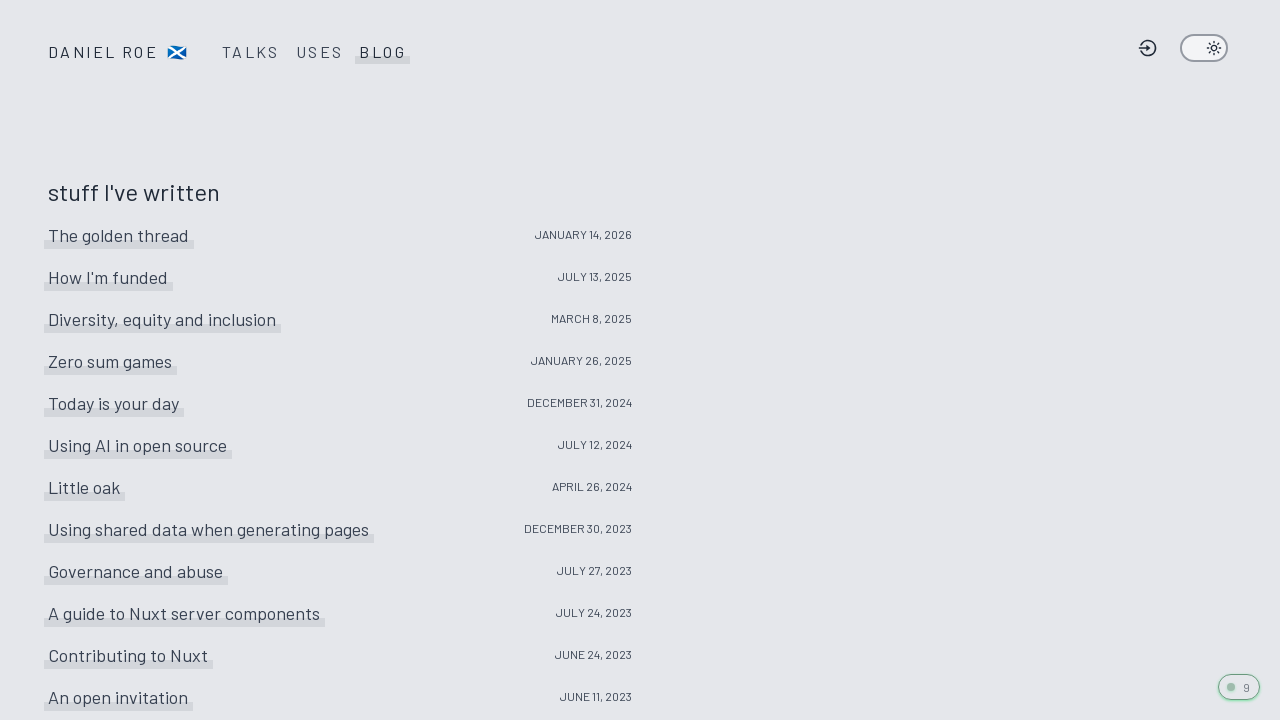